Tests e-commerce functionality by navigating to laptops category, adding a MacBook Air to cart, and verifying the product appears correctly in the shopping cart

Starting URL: https://www.demoblaze.com/

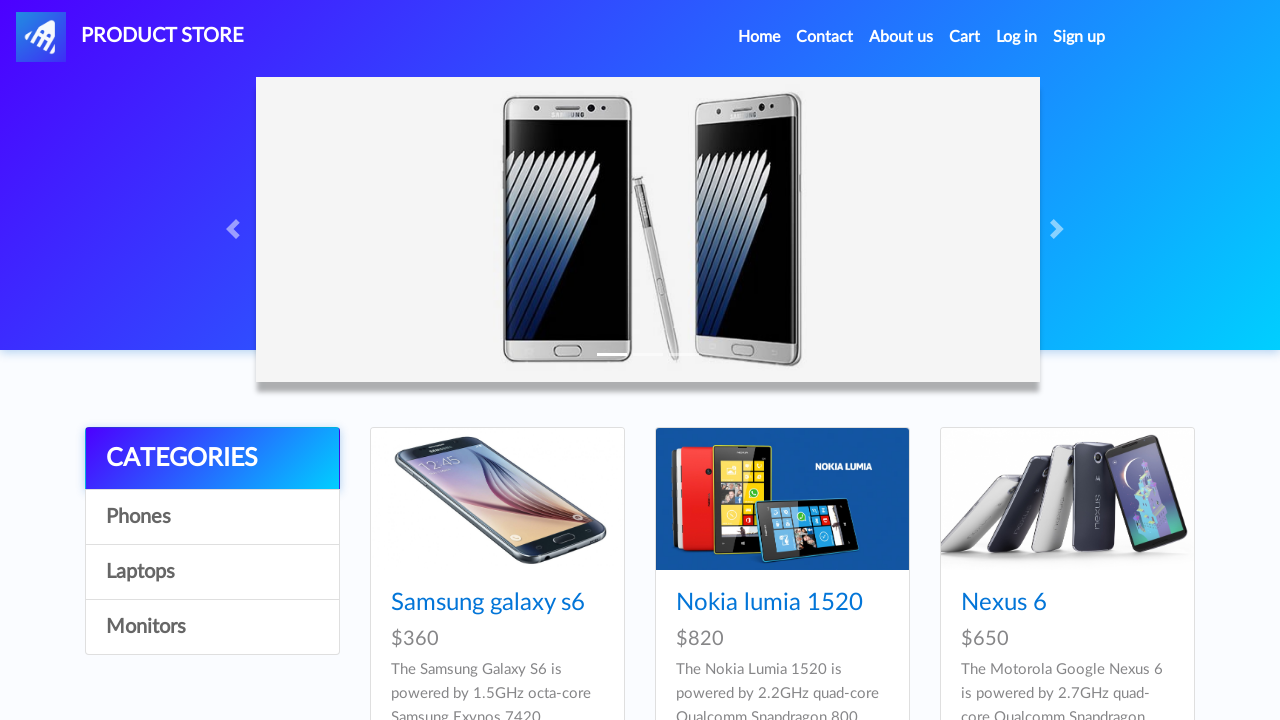

Clicked on Laptops category at (212, 572) on a:text('Laptops')
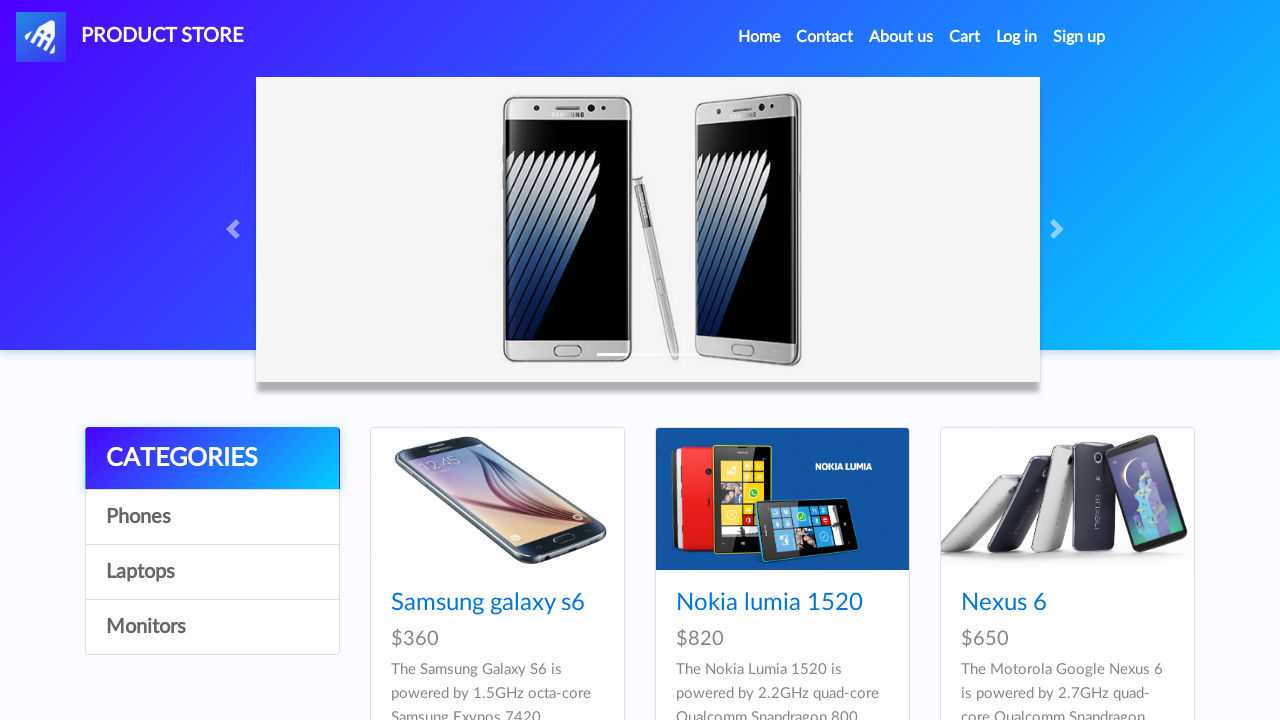

Waited for products to load
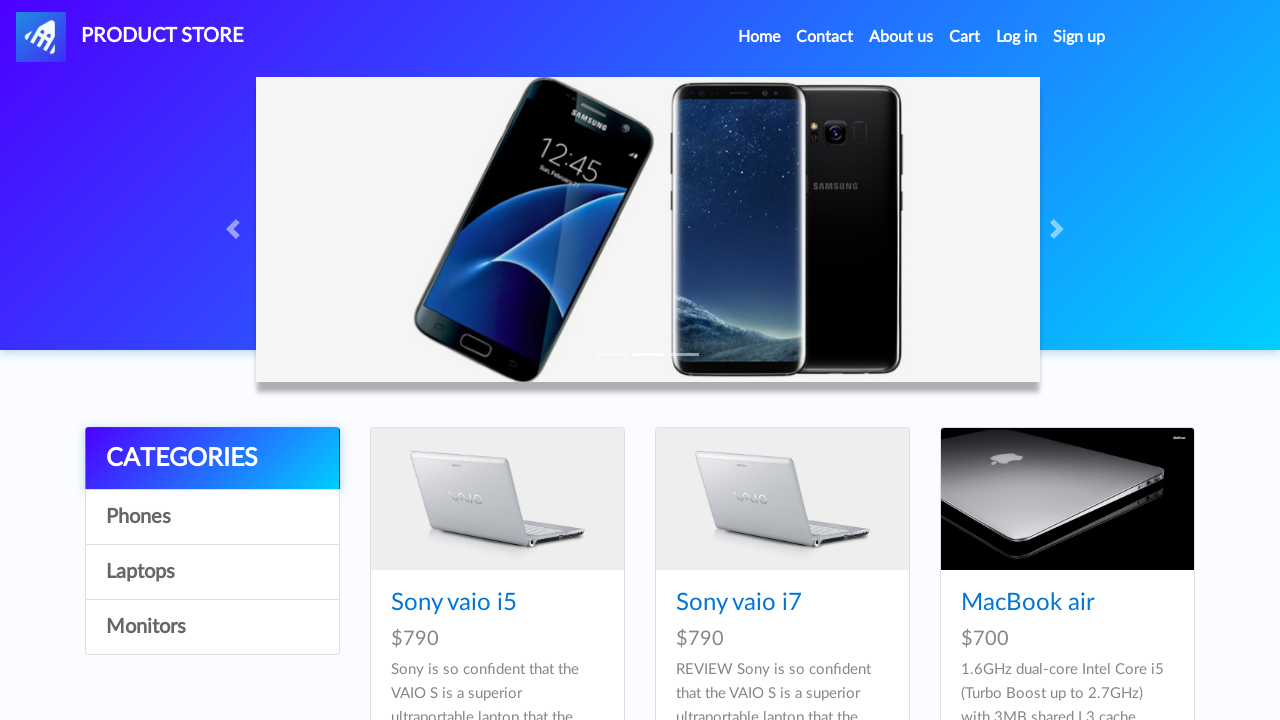

Clicked on MacBook Air product at (1028, 603) on a:text('MacBook air')
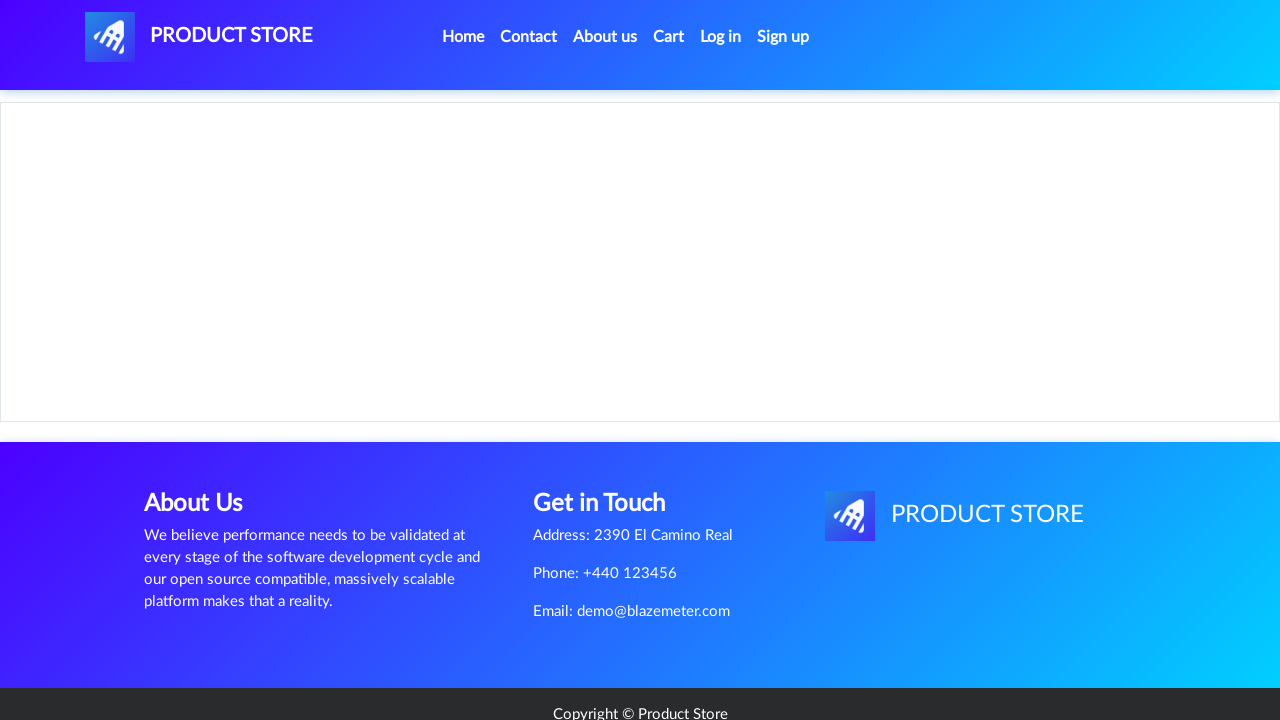

Waited for MacBook Air product page to load
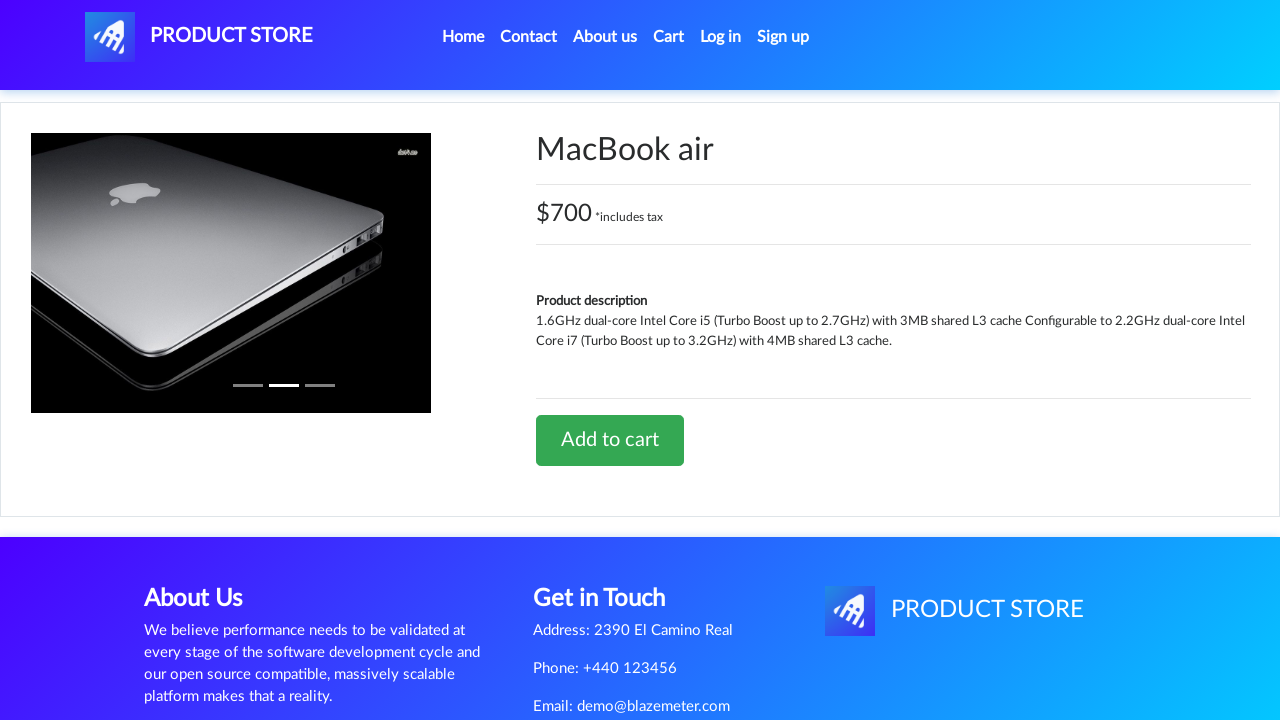

Retrieved product name: MacBook air
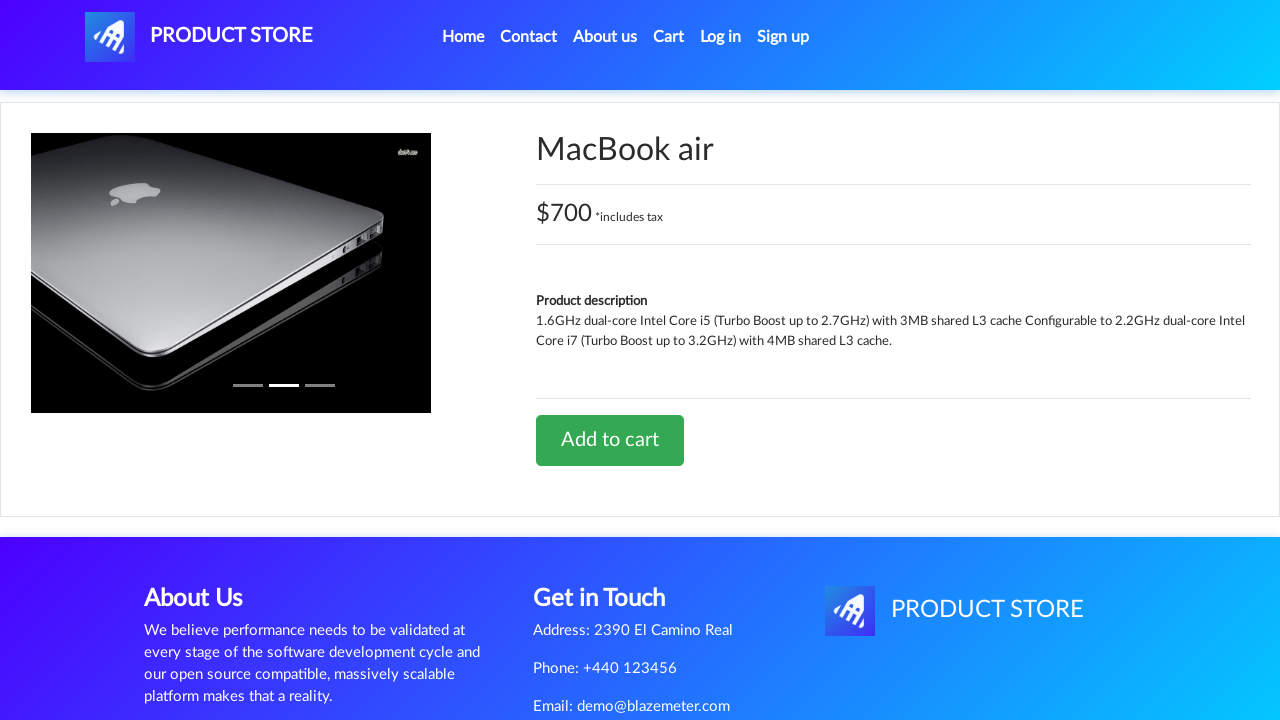

Clicked 'Add to cart' button at (610, 440) on a:text('Add to cart')
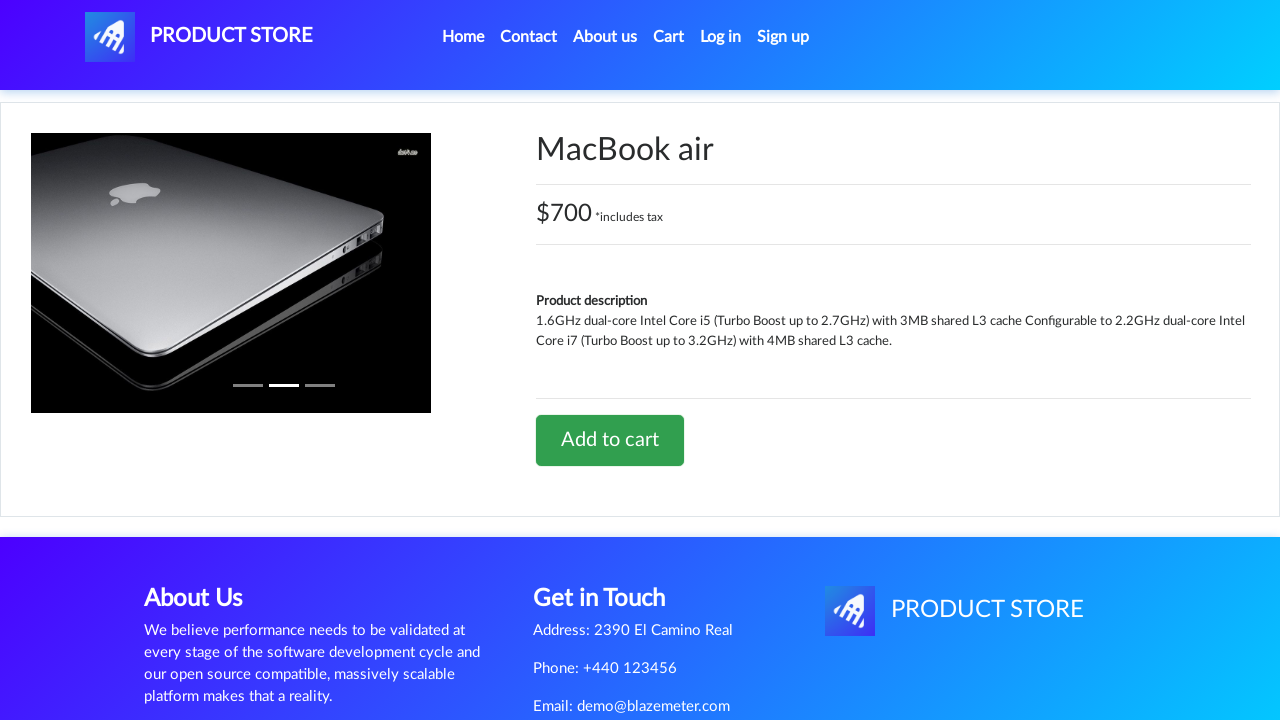

Waited for alert dialog to appear
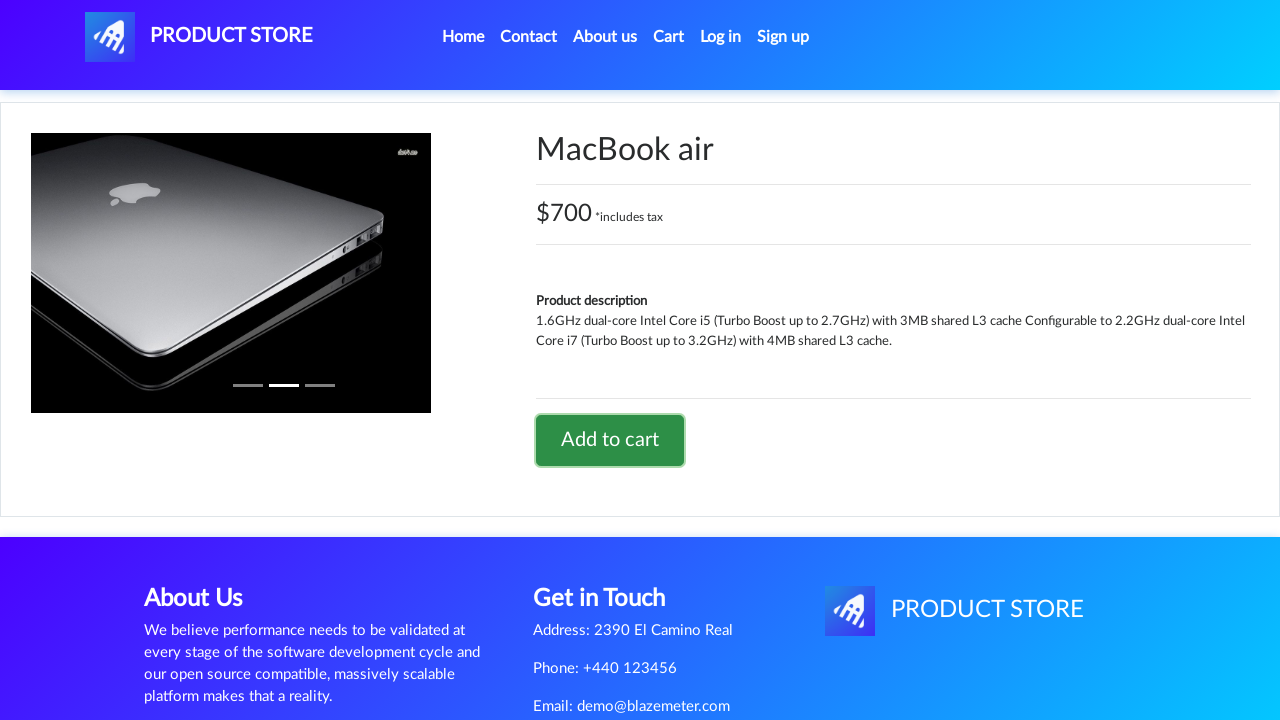

Accepted alert dialog confirming product added to cart
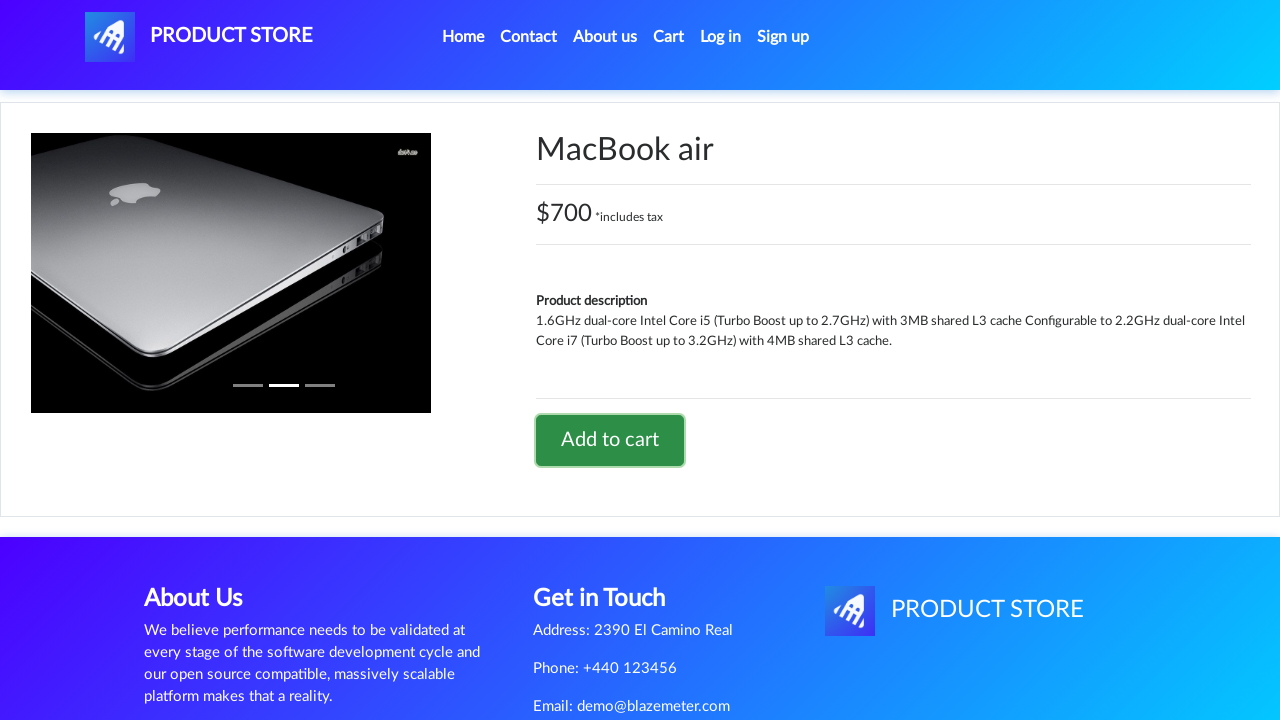

Clicked on Cart link to navigate to shopping cart at (669, 37) on a:text('Cart')
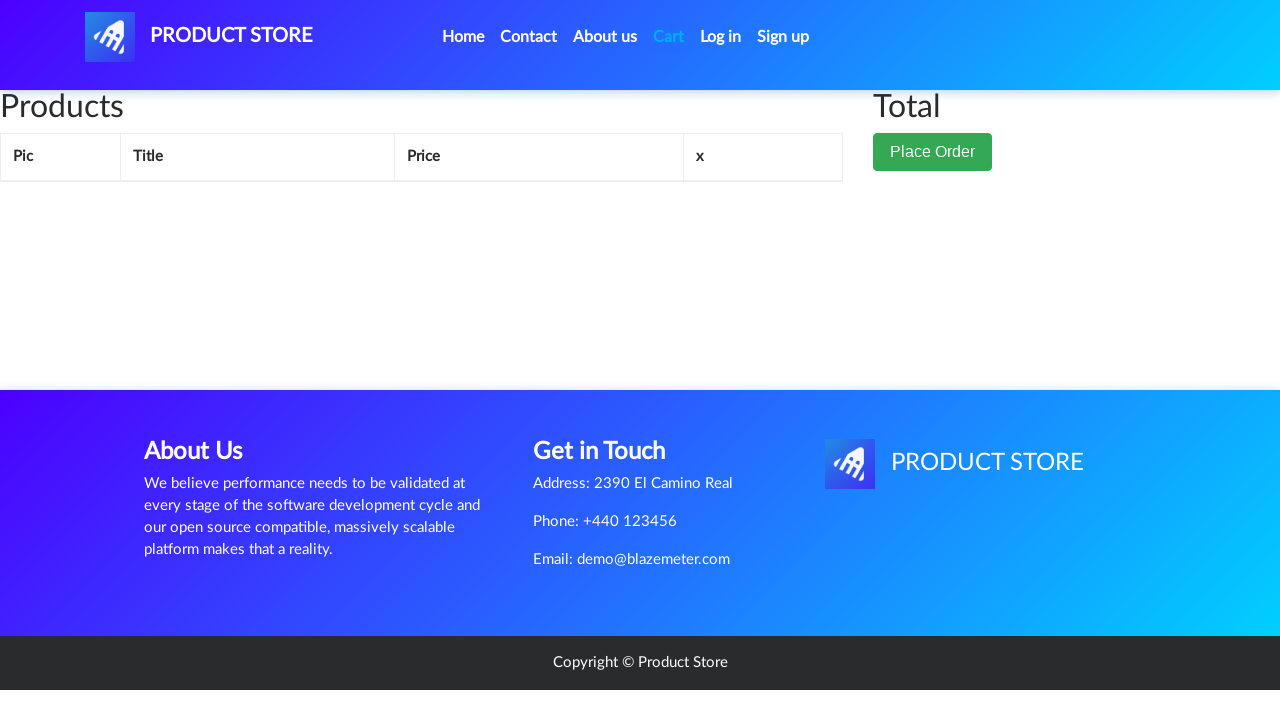

Waited for cart page to load
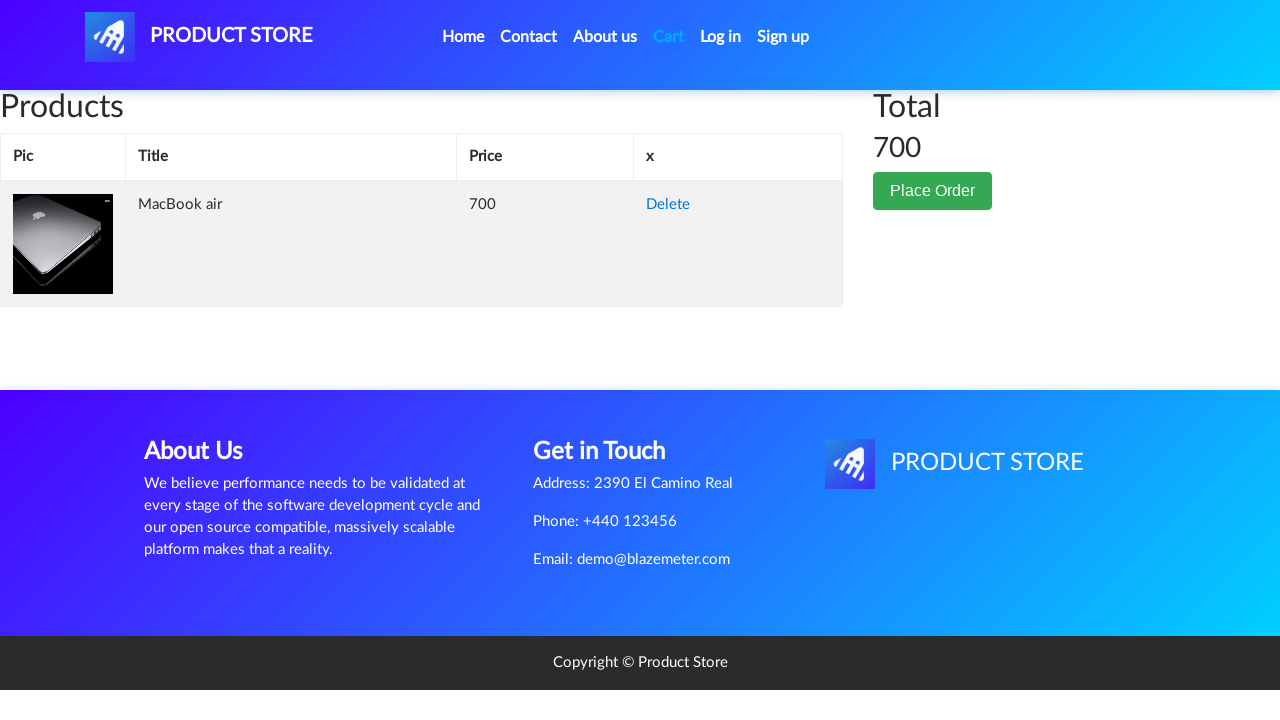

Retrieved product name from cart: MacBook air
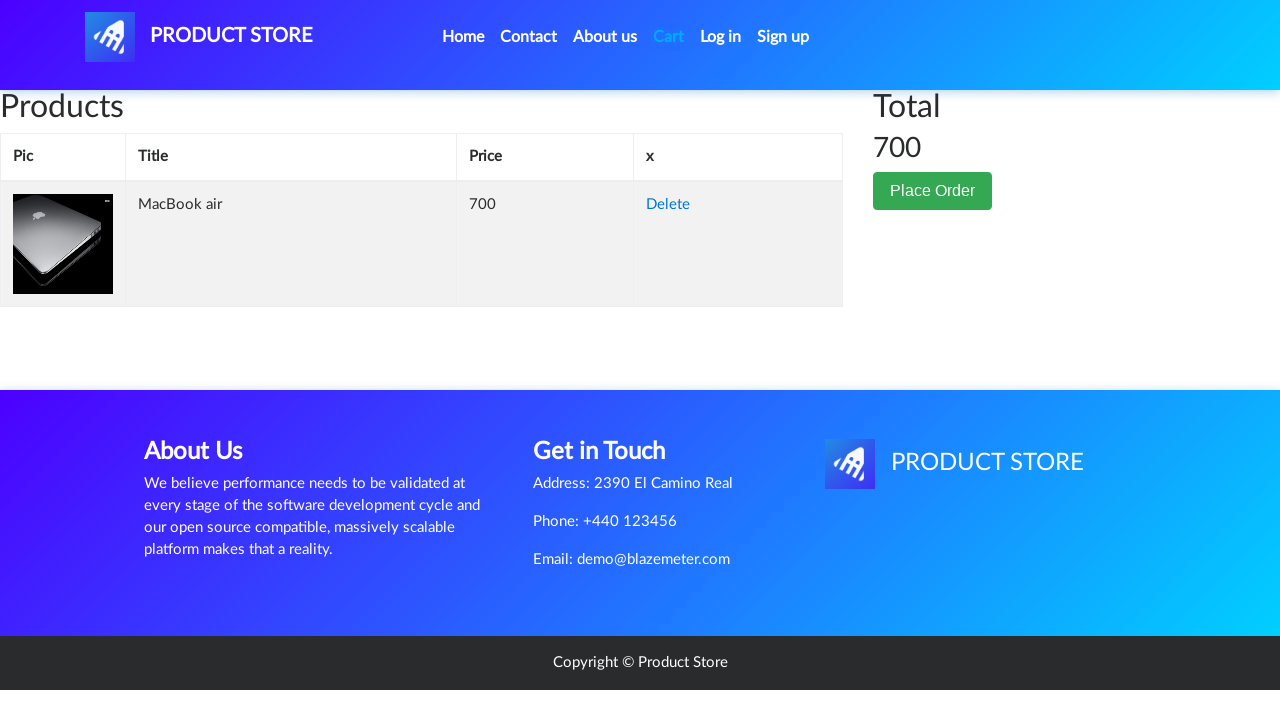

Verified product name in cart matches product page - assertion passed
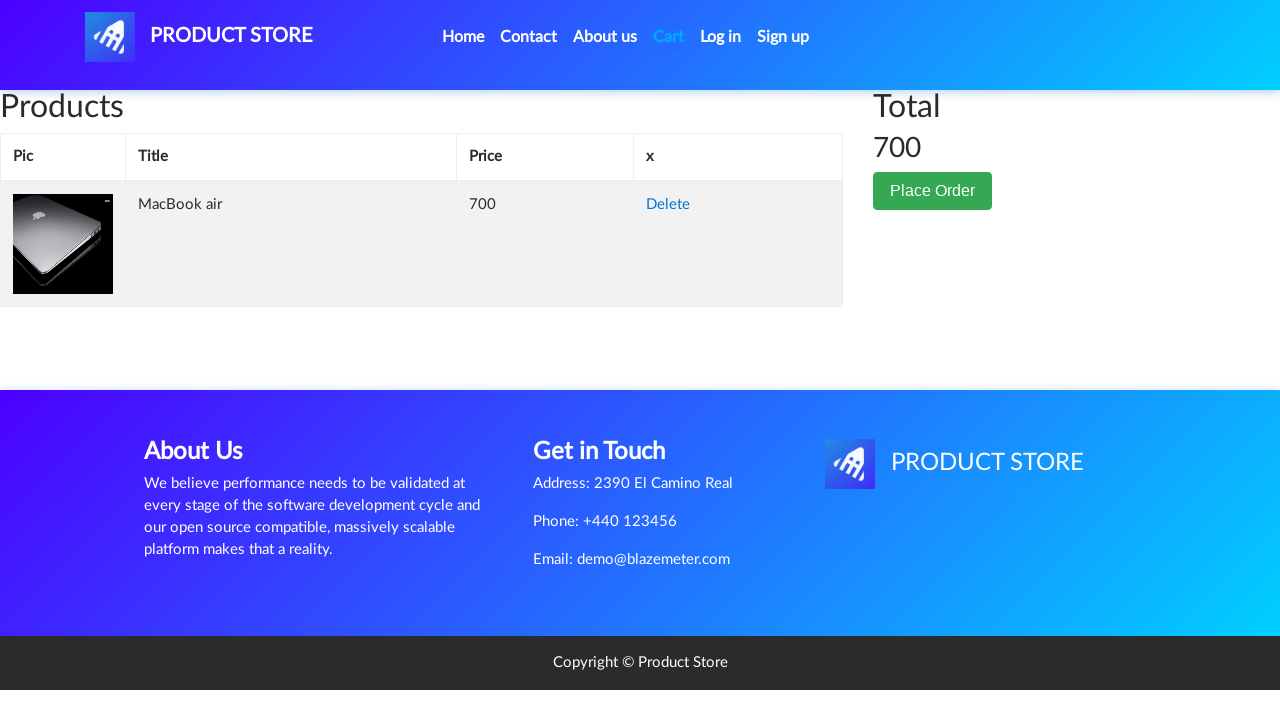

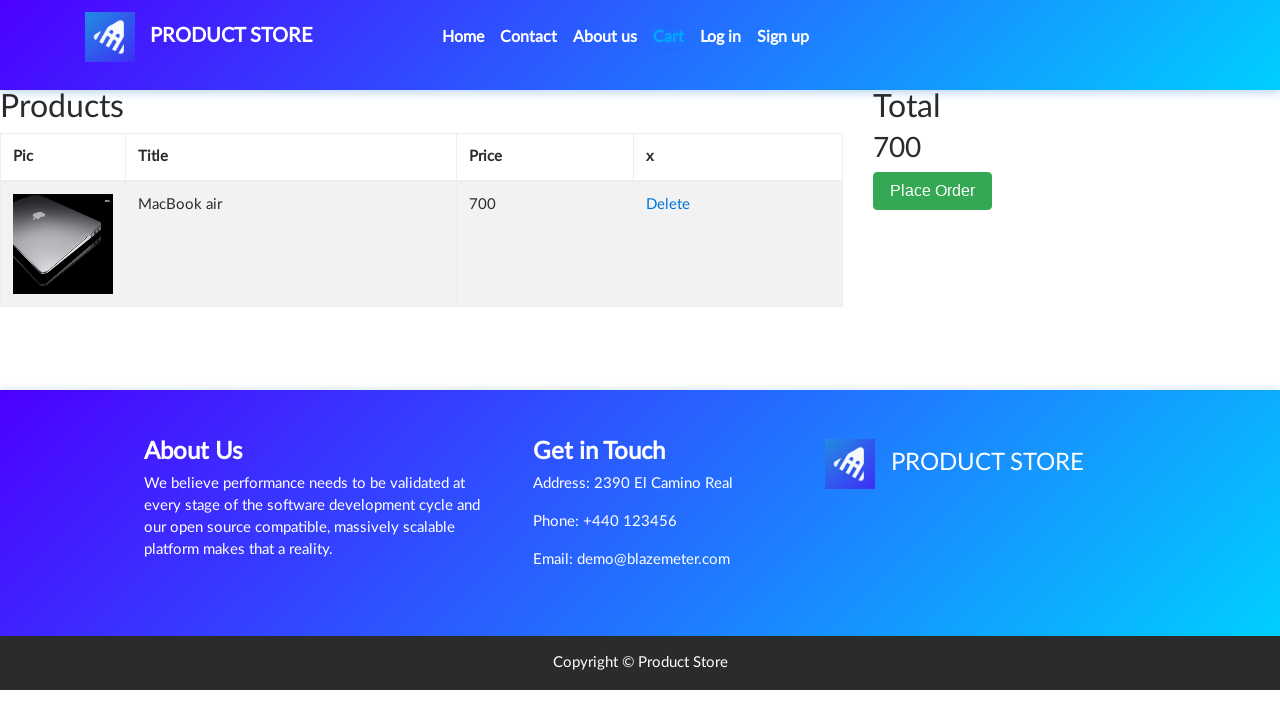